Tests alert handling by entering a name in an input field, triggering an alert, and accepting it

Starting URL: https://rahulshettyacademy.com/AutomationPractice/

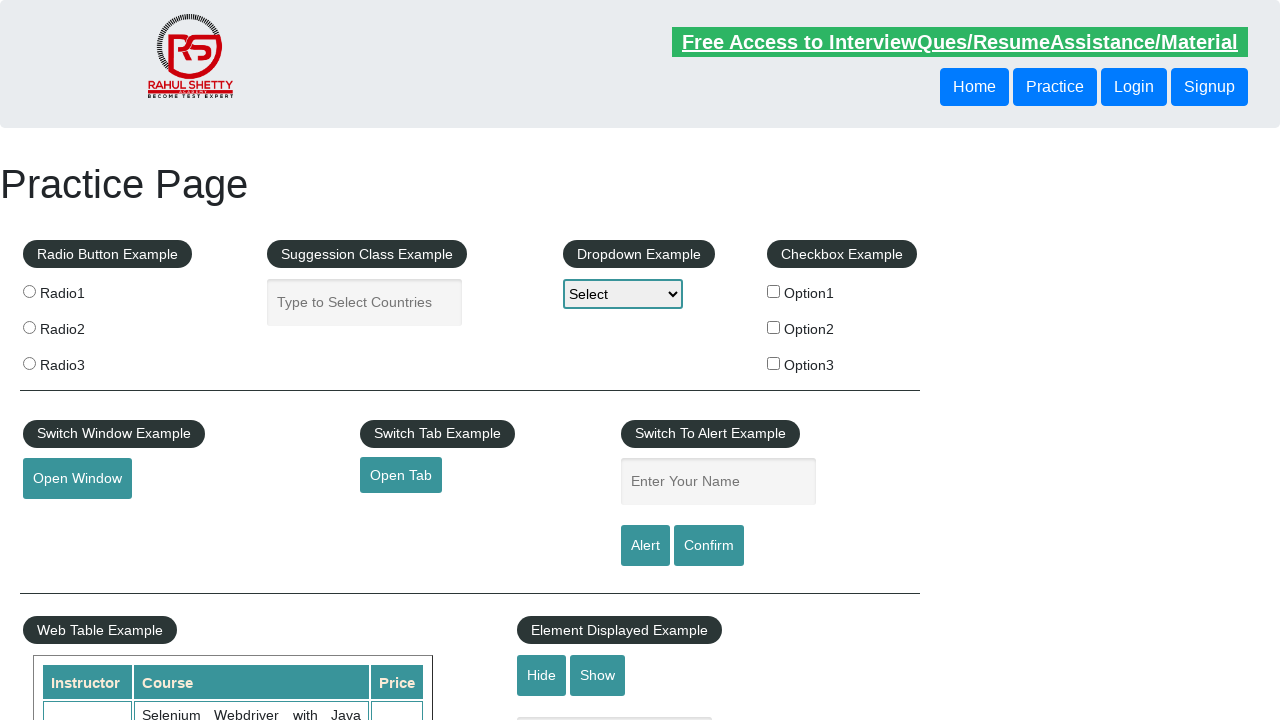

Filled name input field with 'qwerty' on #name
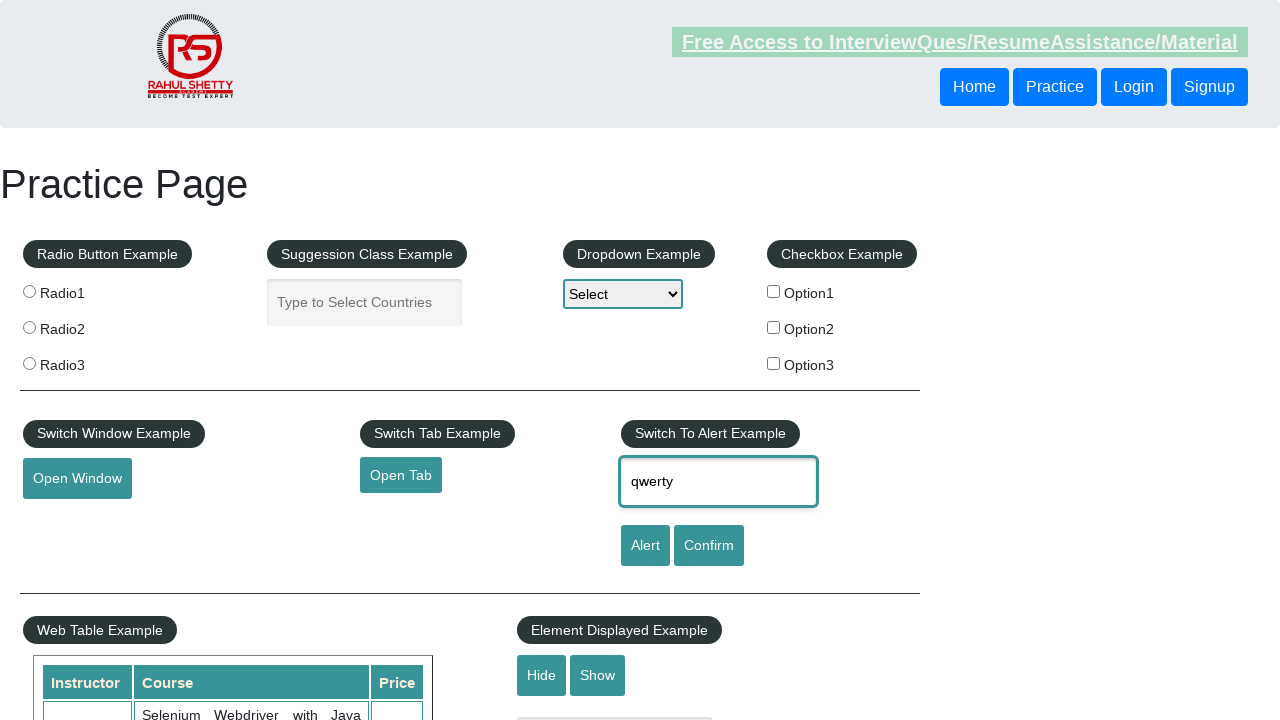

Clicked Alert button to trigger alert at (645, 546) on input[value='Alert']
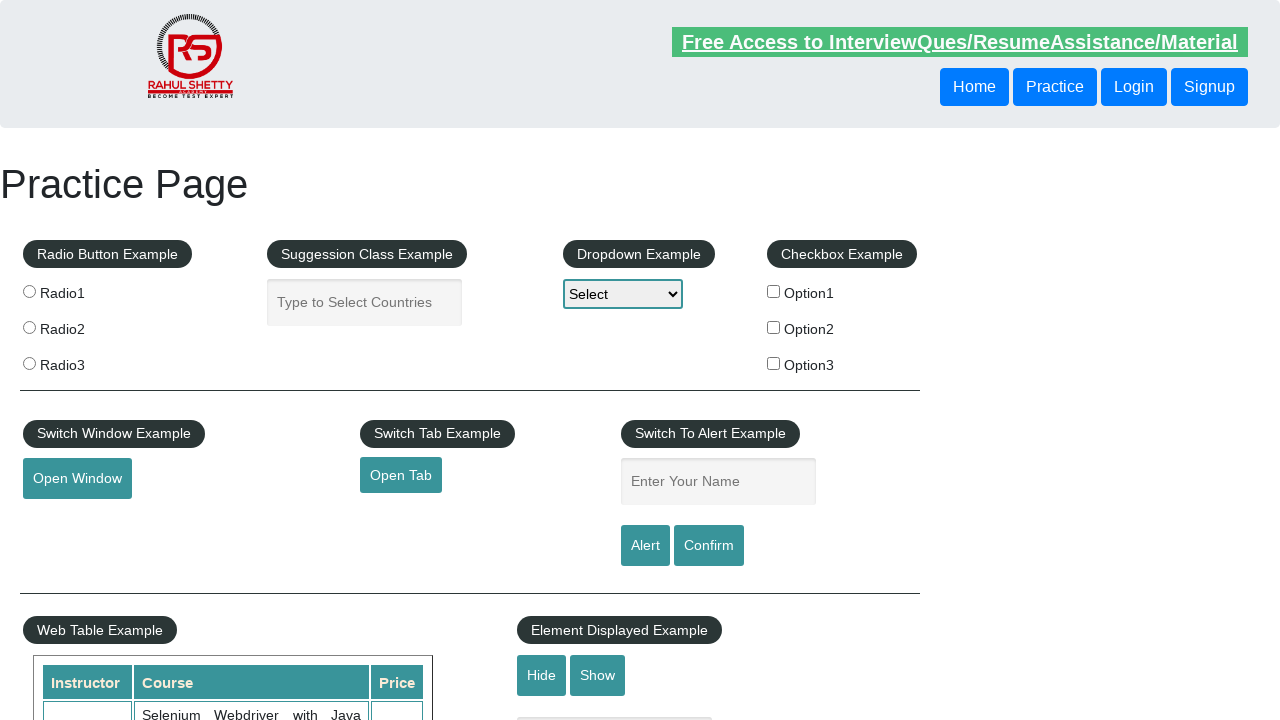

Set up dialog handler to accept alert
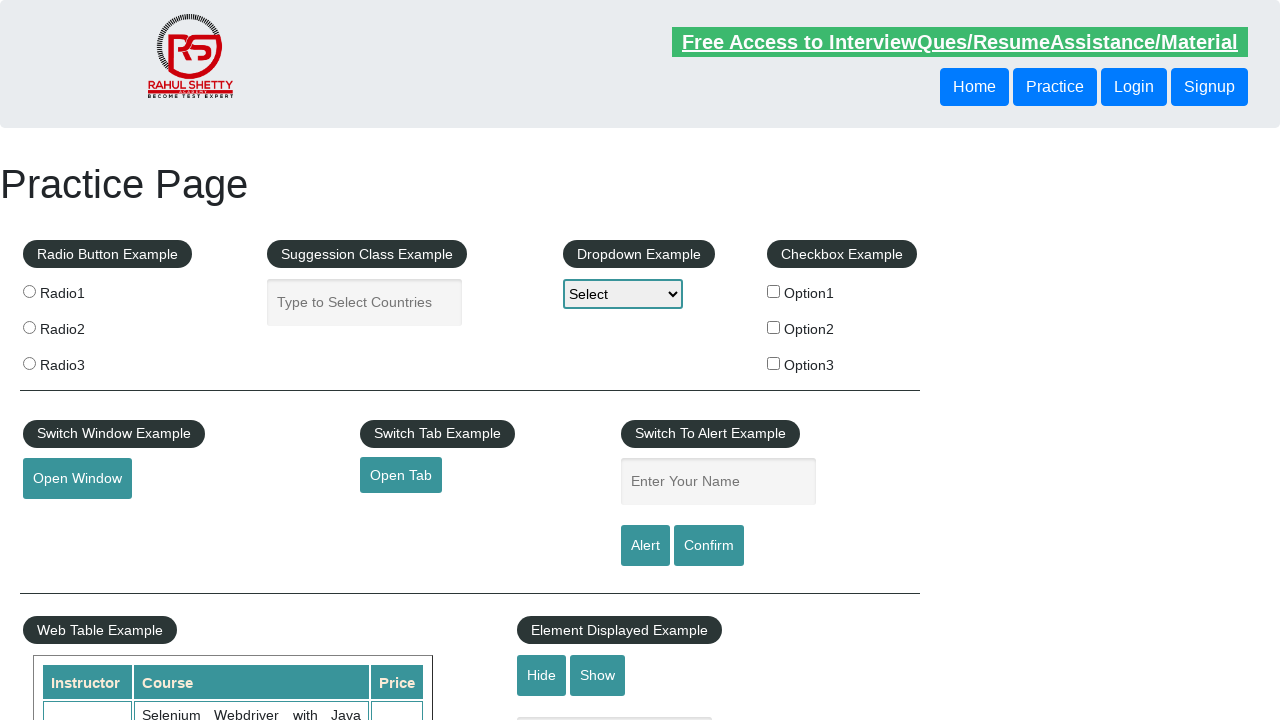

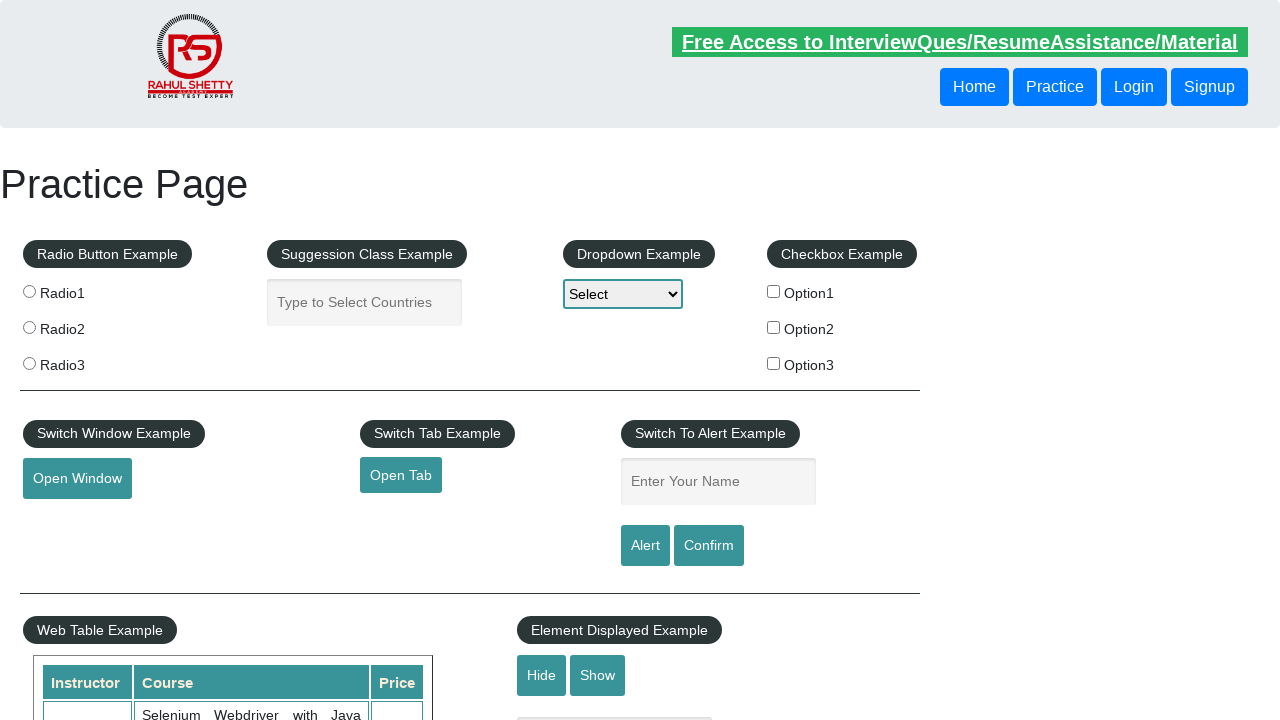